Solves a math captcha by calculating a formula based on a value from the page, then fills the answer and interacts with checkbox and radio button controls before submitting

Starting URL: http://suninjuly.github.io/math.html

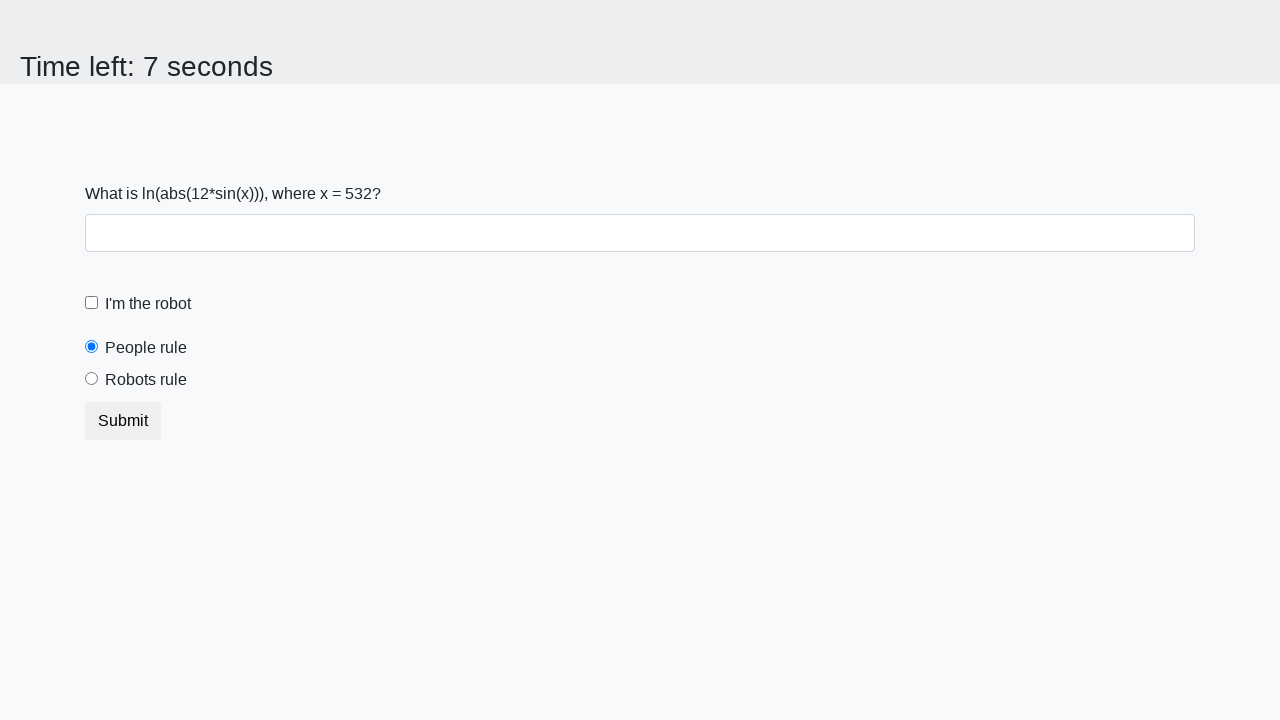

Located the input value element
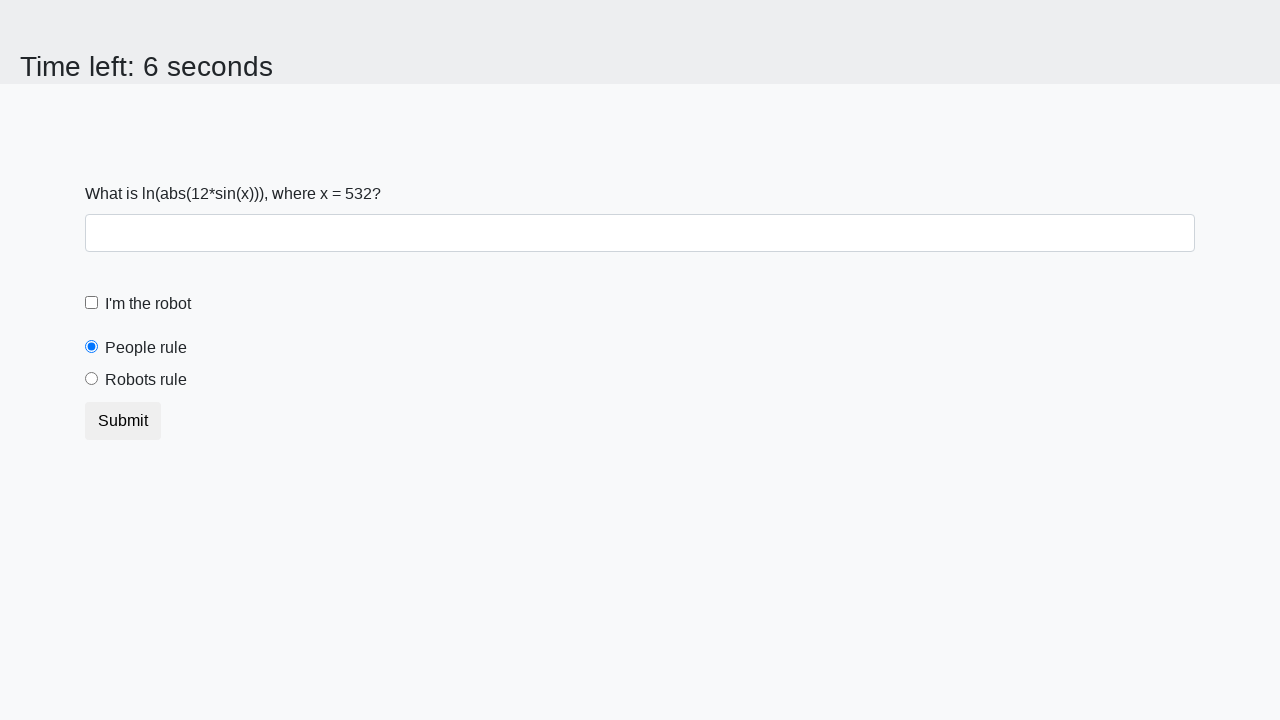

Extracted value from page: 532
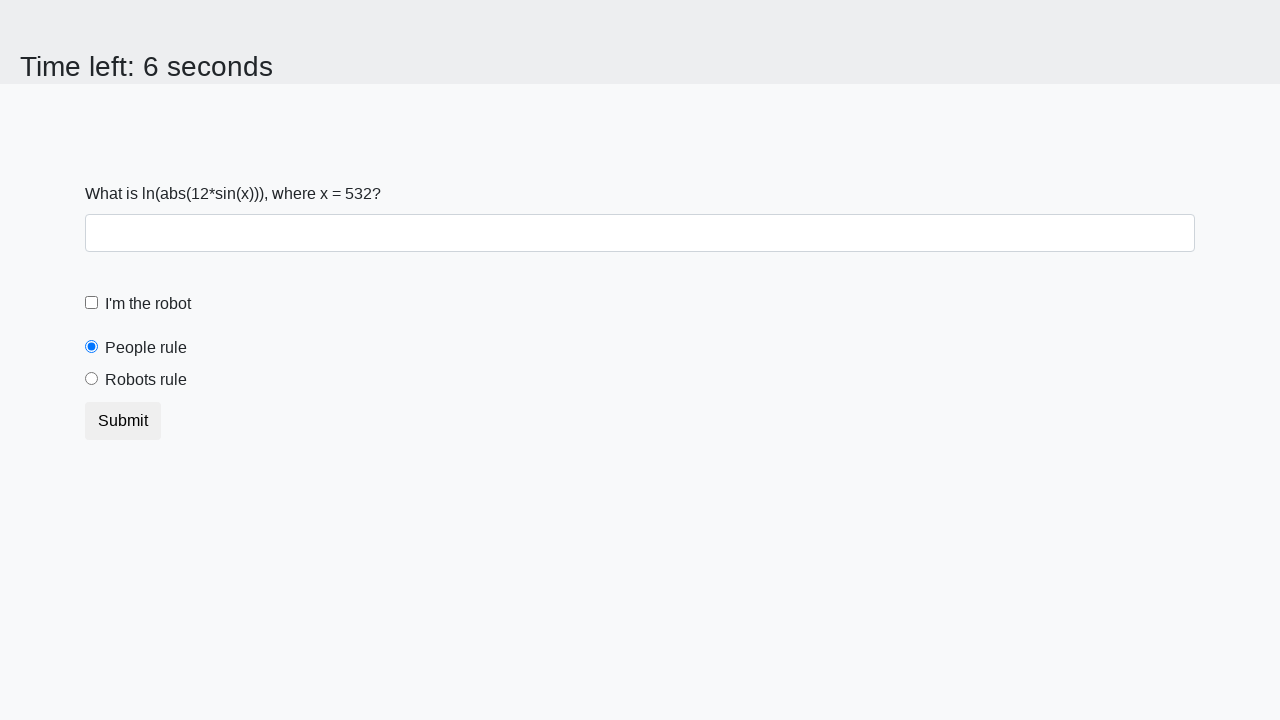

Calculated math captcha answer: 2.3543471099198863
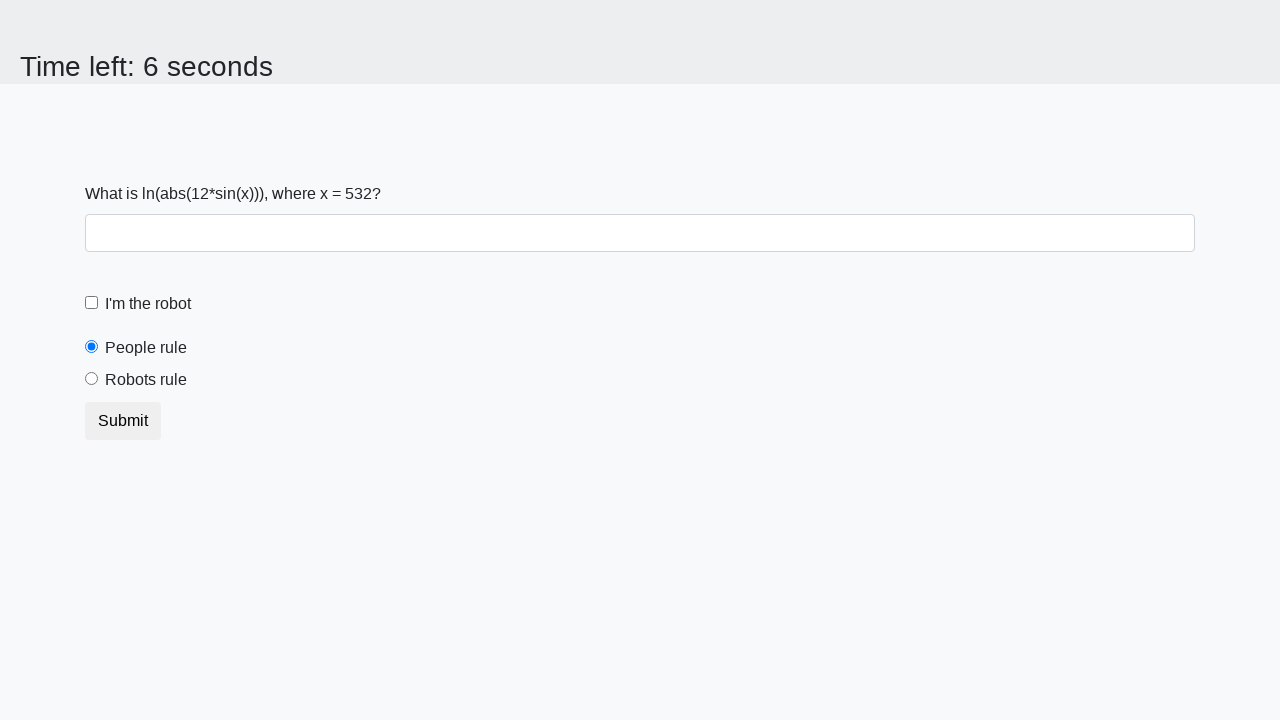

Filled answer field with calculated result on #answer
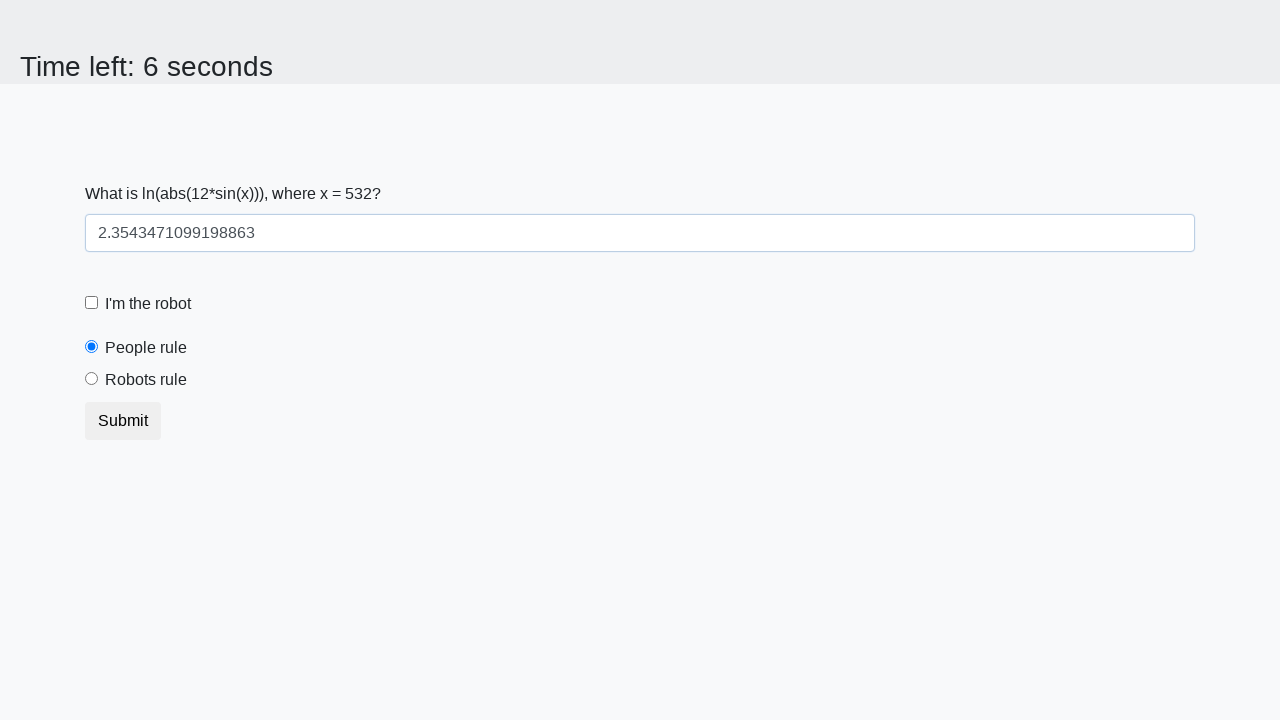

Checked the robot checkbox at (92, 303) on #robotCheckbox
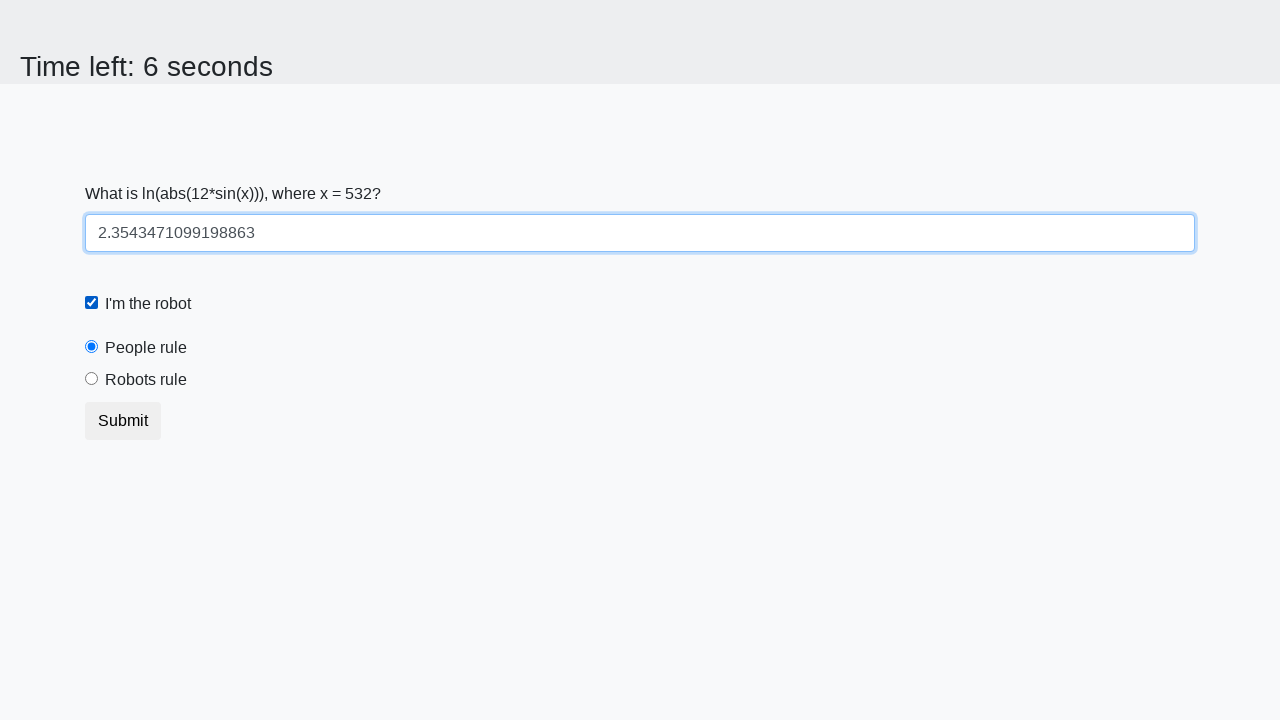

Selected the 'Robots rule!' radio button at (92, 379) on #robotsRule
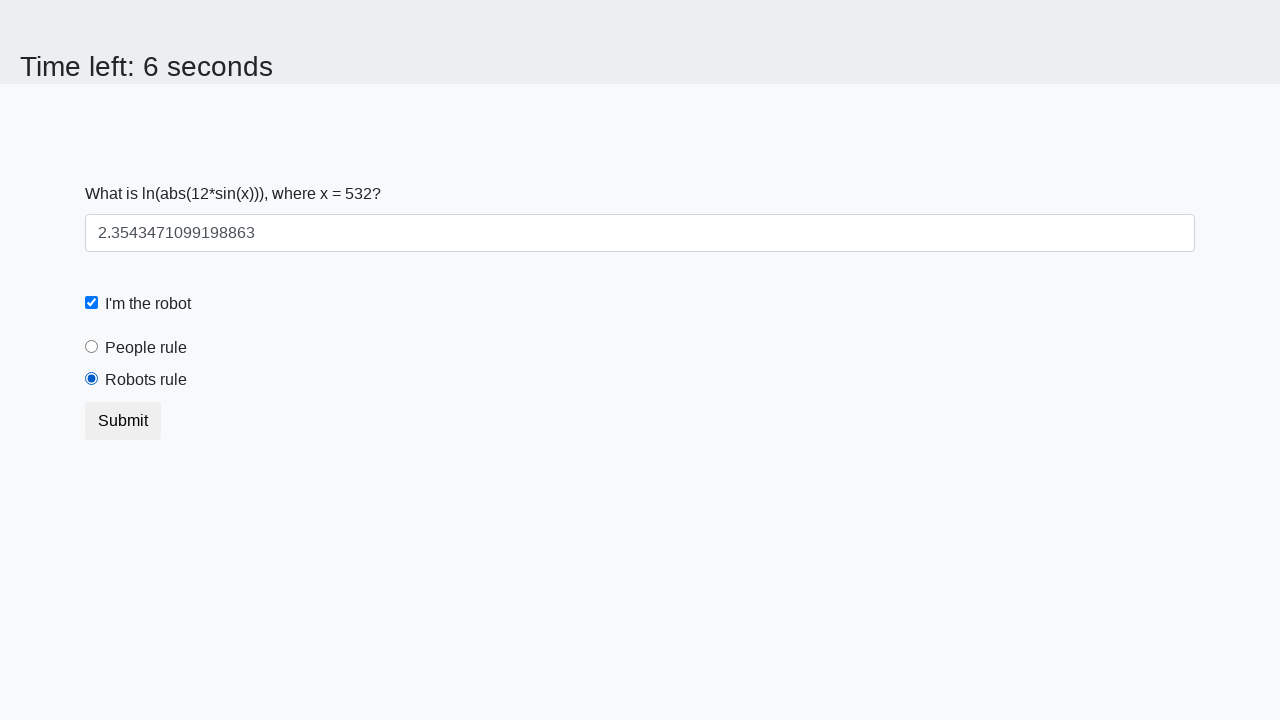

Clicked submit button at (123, 421) on button[type='submit']
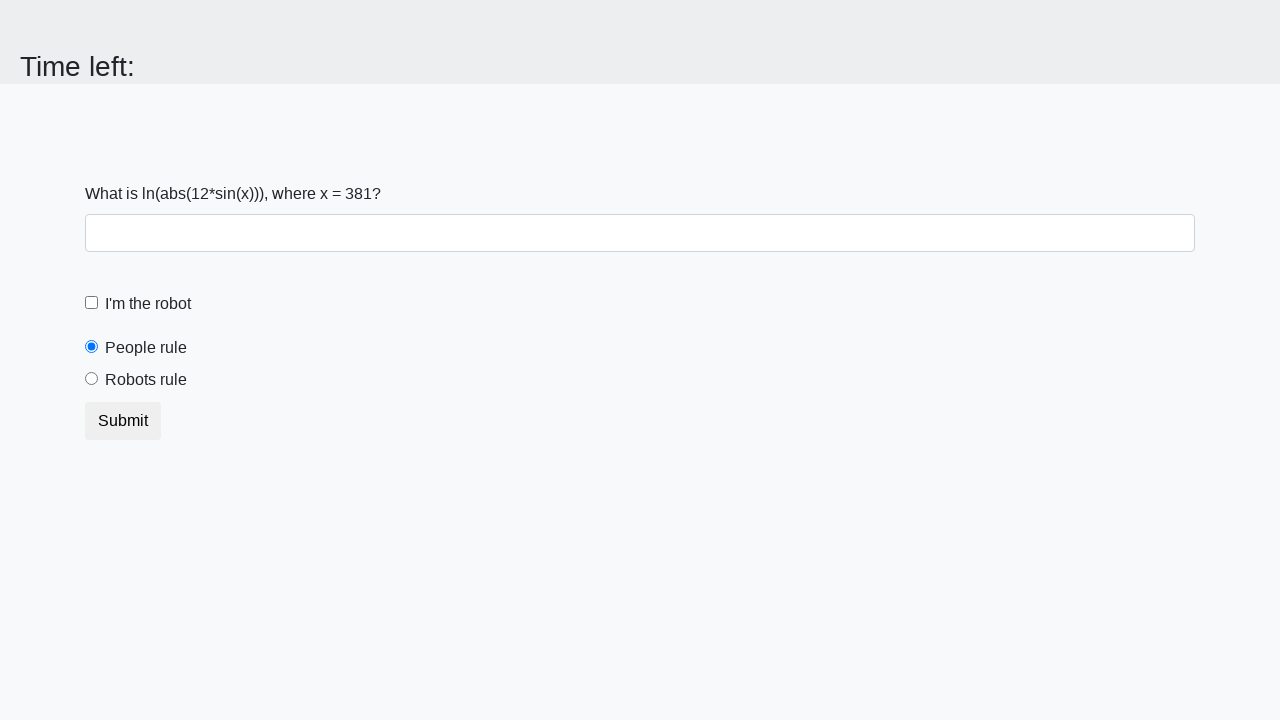

Waited for form submission result
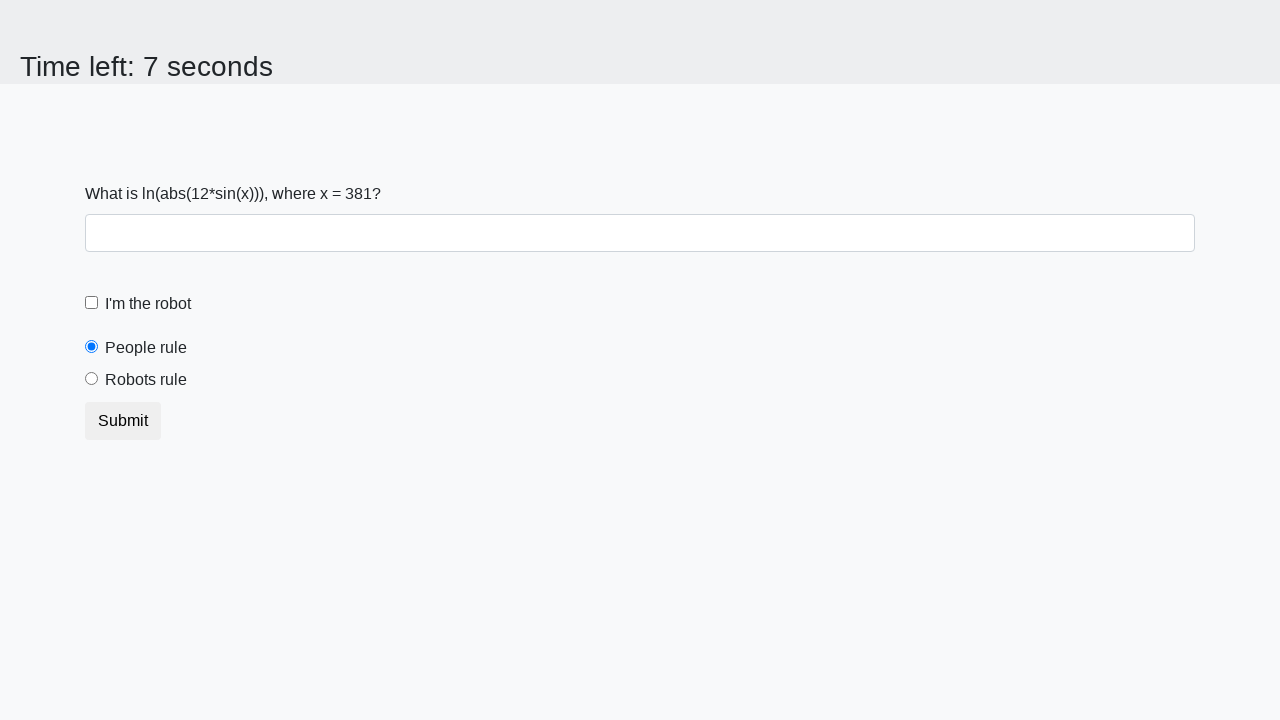

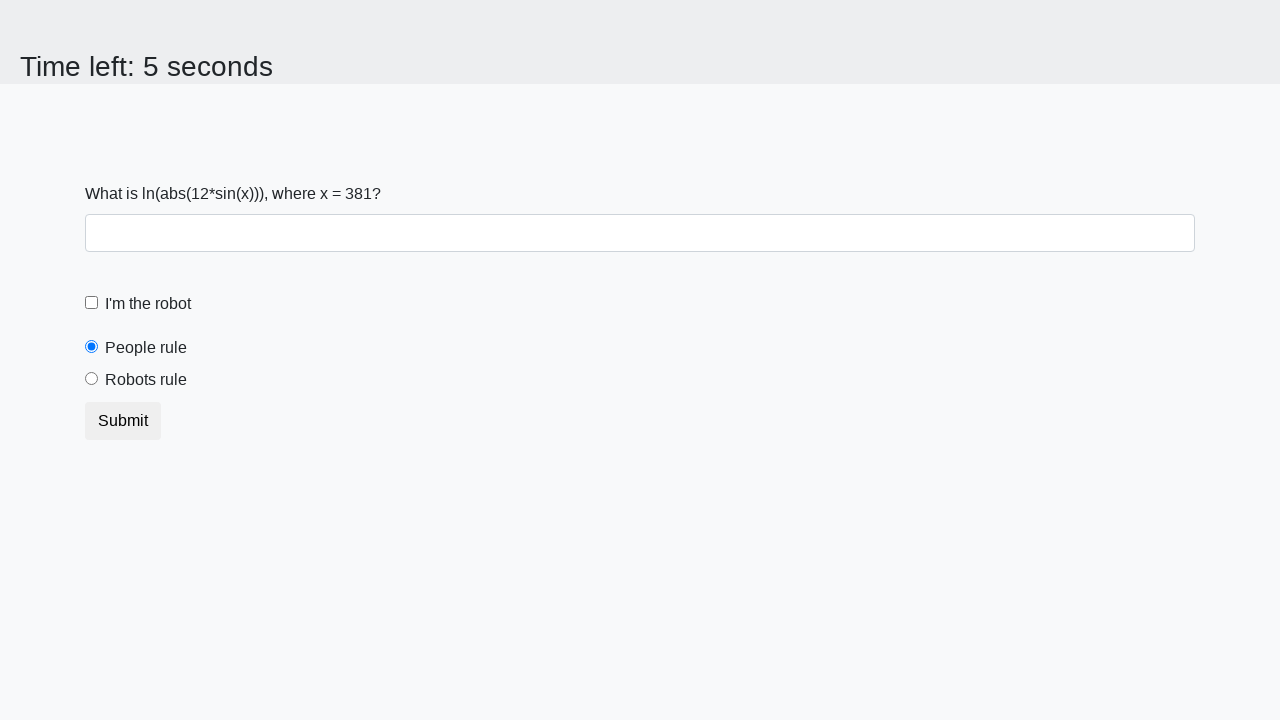